Tests A/B test opt-out functionality by adding an opt-out cookie before visiting the split testing page, then verifying the page shows "No A/B Test" heading.

Starting URL: http://the-internet.herokuapp.com

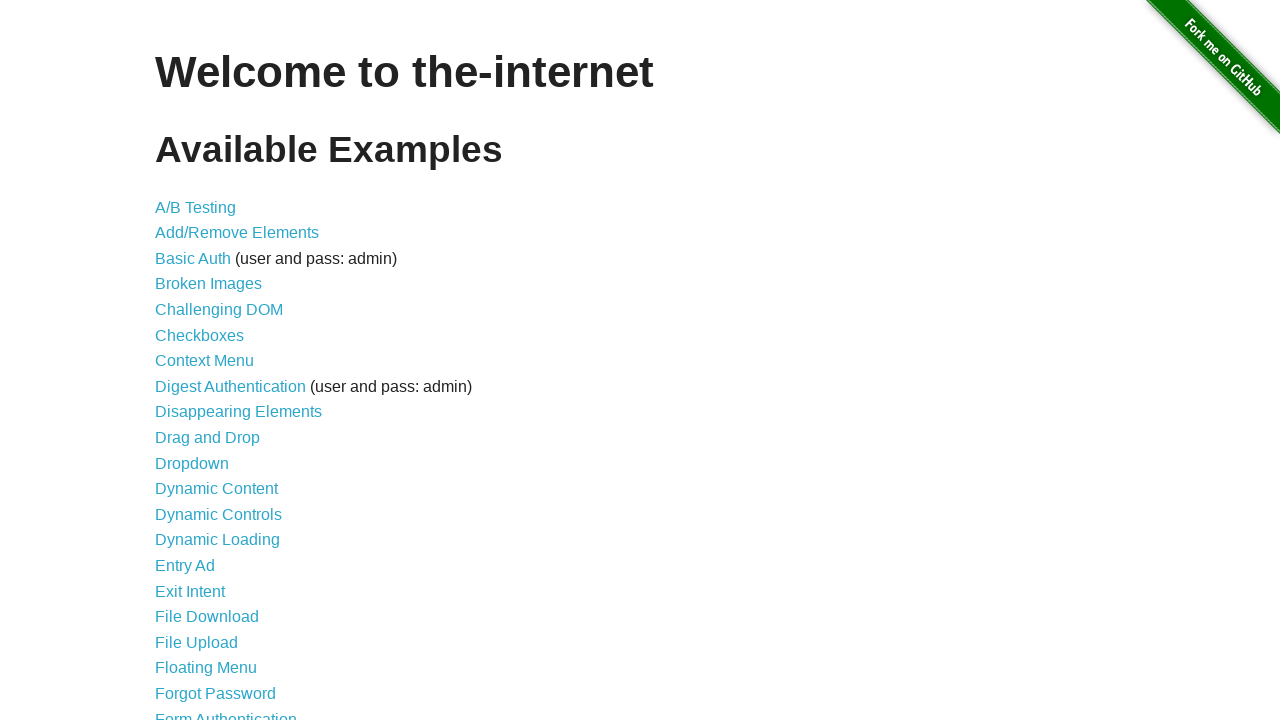

Added optimizelyOptOut cookie with value 'true' to context
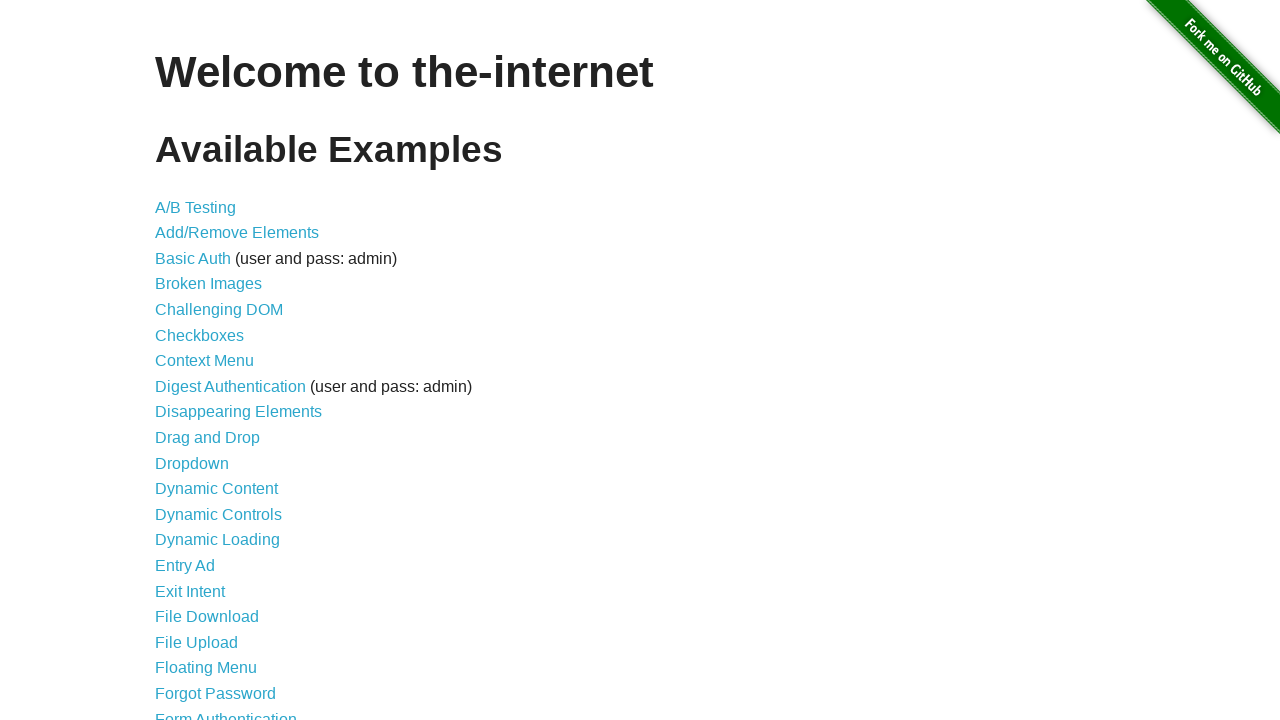

Navigated to A/B test page at http://the-internet.herokuapp.com/abtest
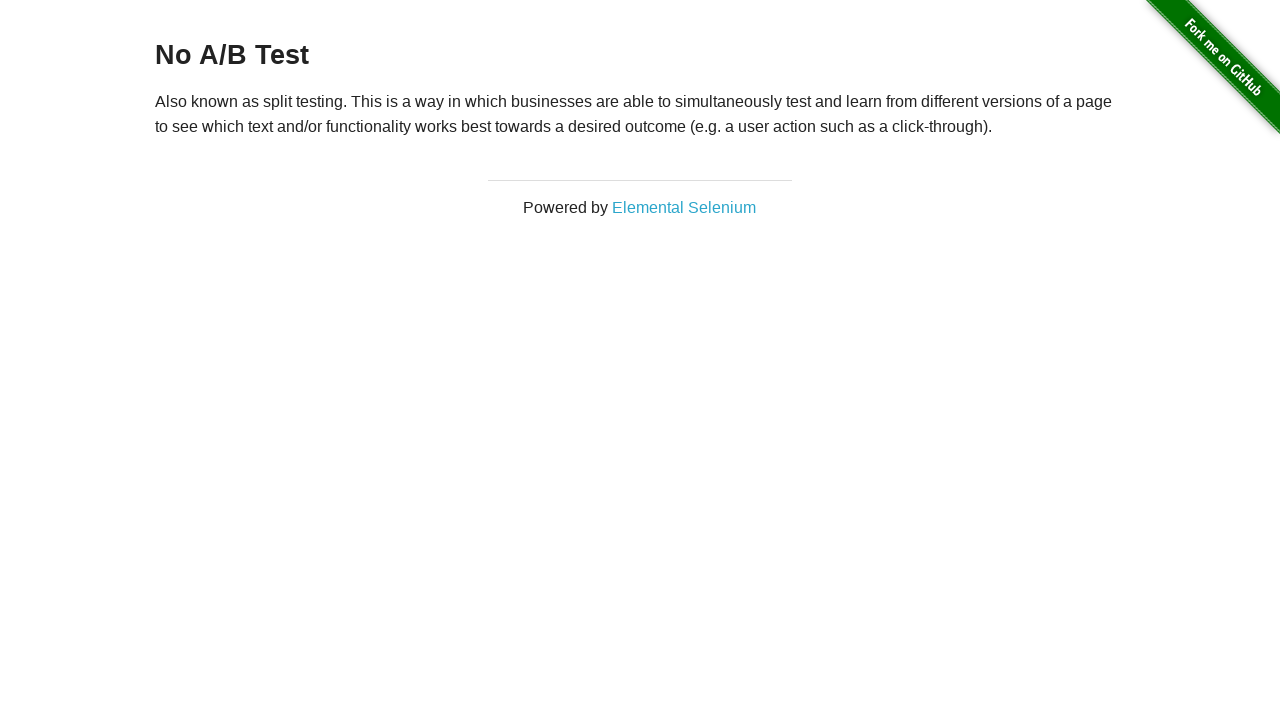

Waited for h3 heading element to load
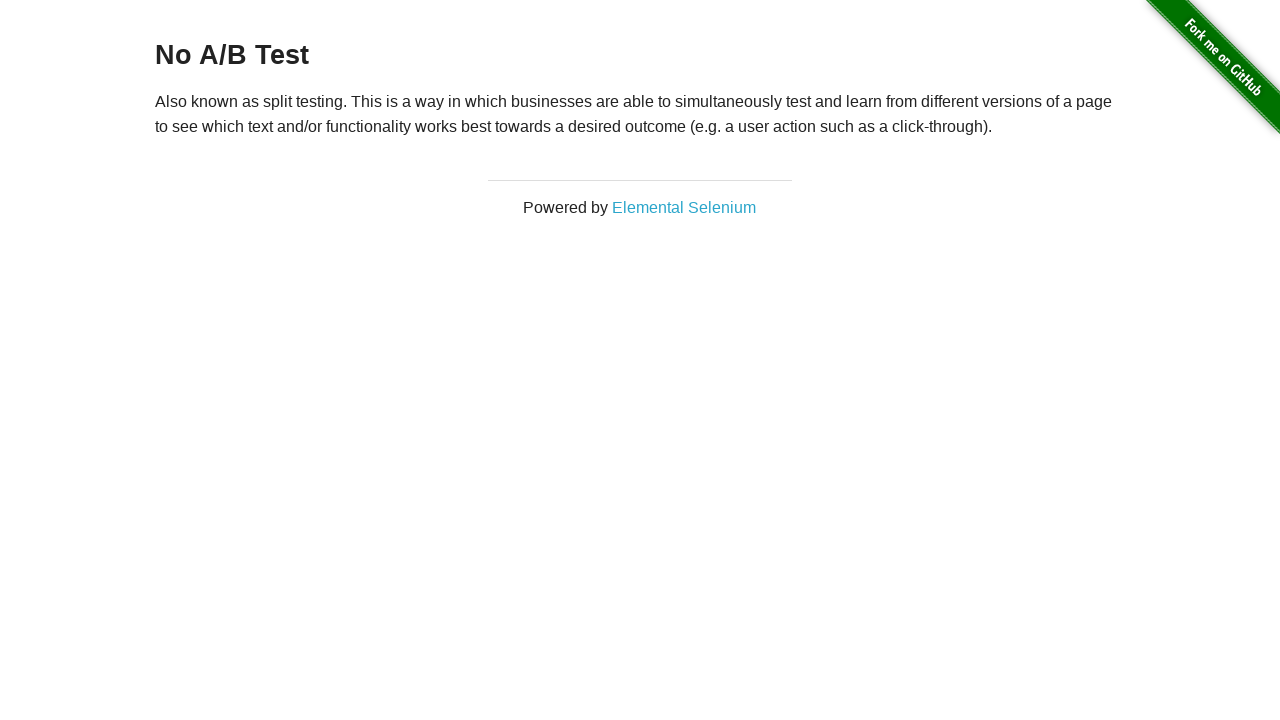

Retrieved h3 heading text: 'No A/B Test'
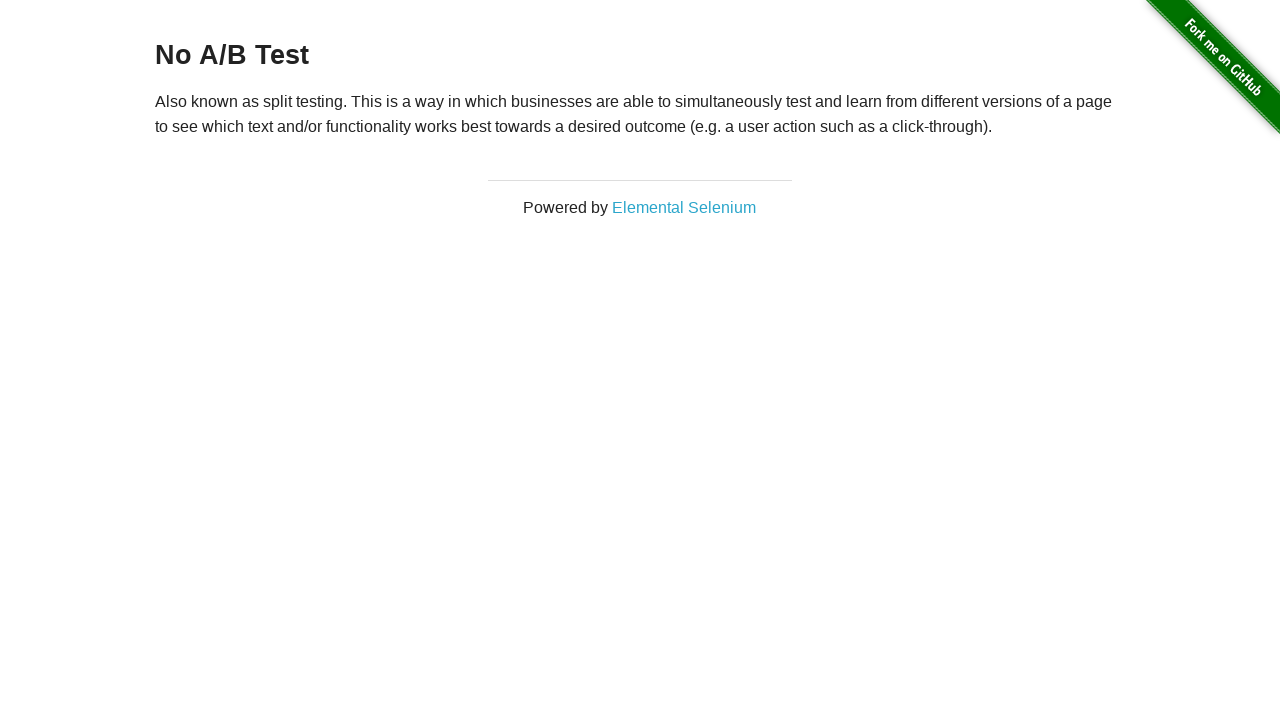

Verified that heading text is 'No A/B Test' - opt-out cookie working correctly
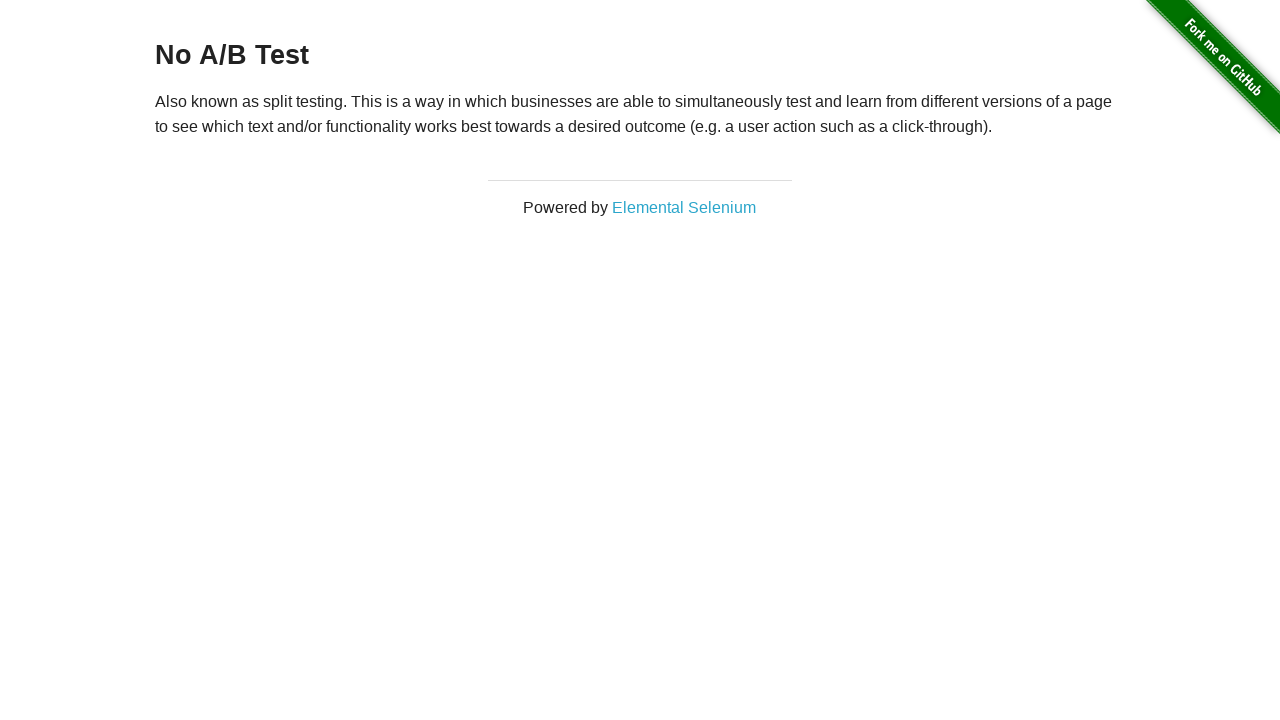

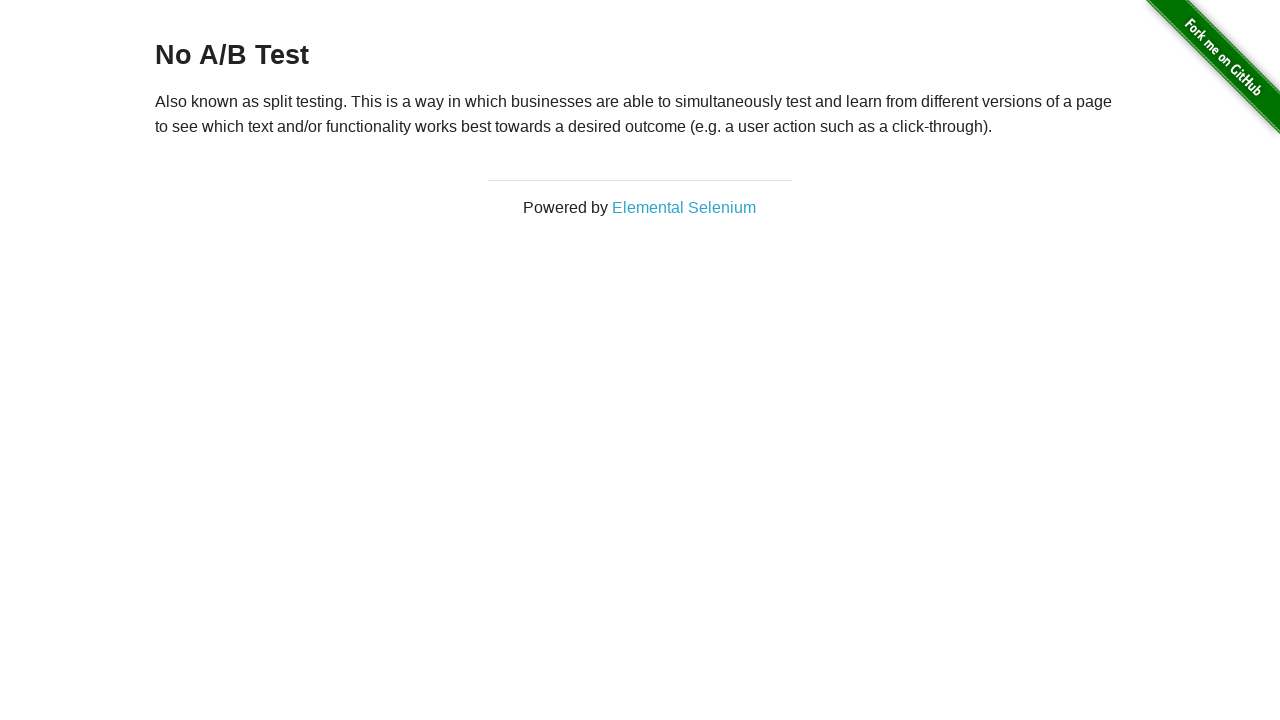